Tests the offset configuration of a tooltip by hovering over a button to display the offset tooltip

Starting URL: https://carlldreyer.github.io/vue-base-tooltip/examples/offset.html

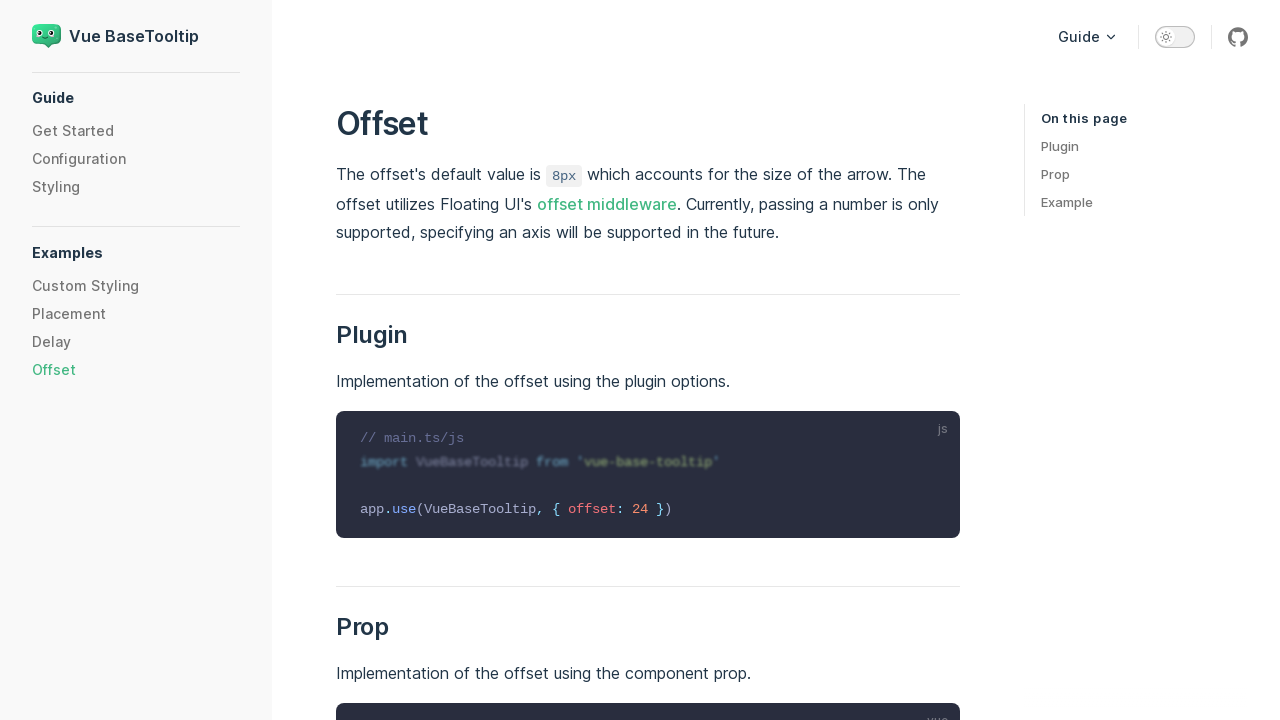

Hovered over example button to trigger offset tooltip at (648, 360) on .example__button
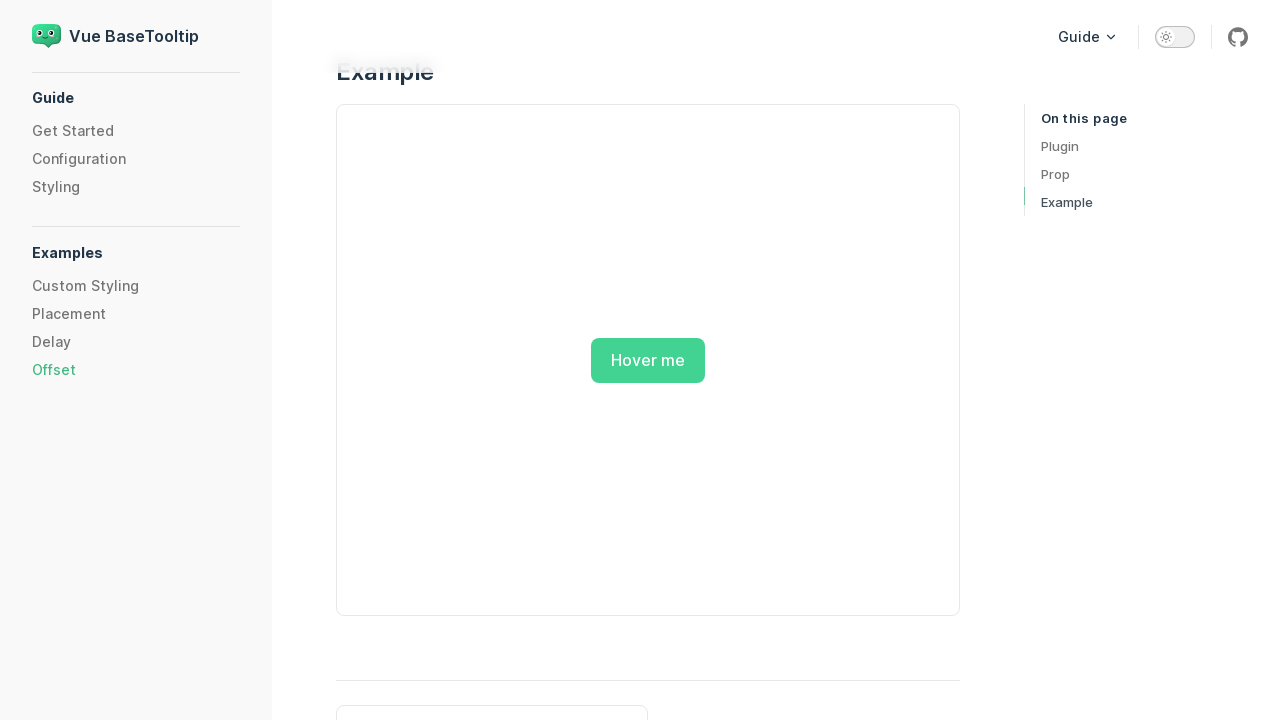

Waited for tooltip to appear with offset
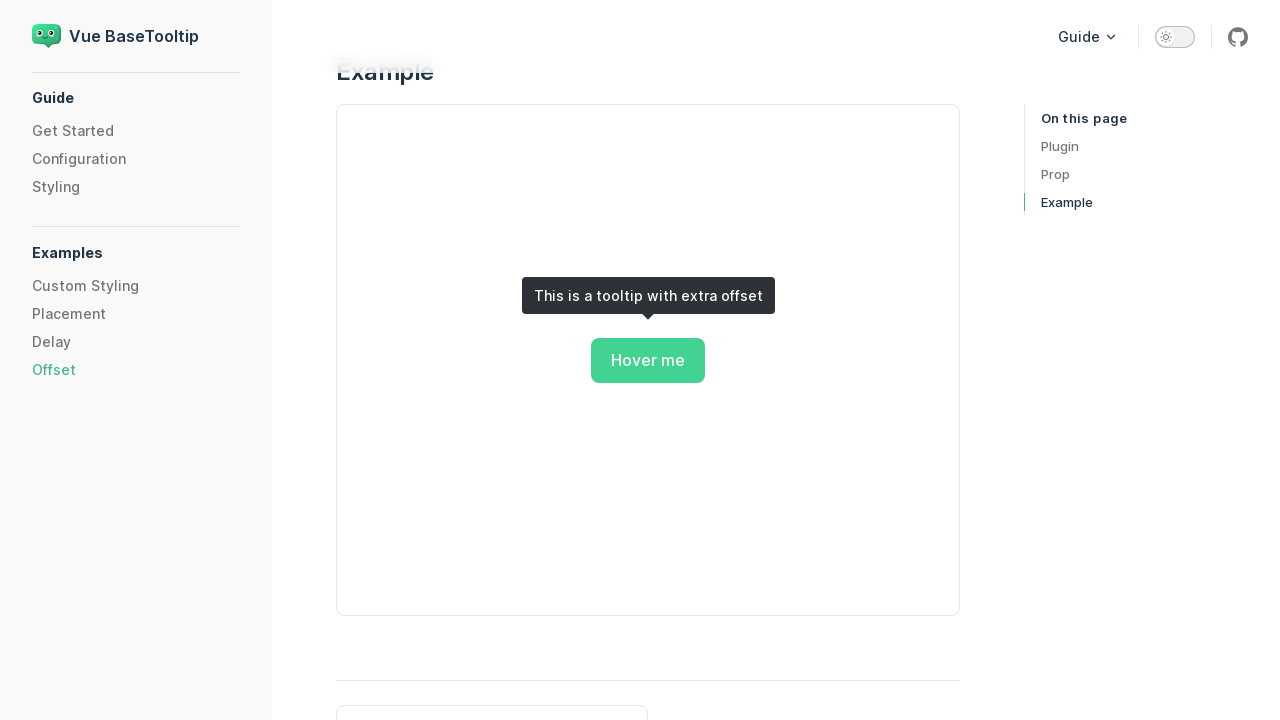

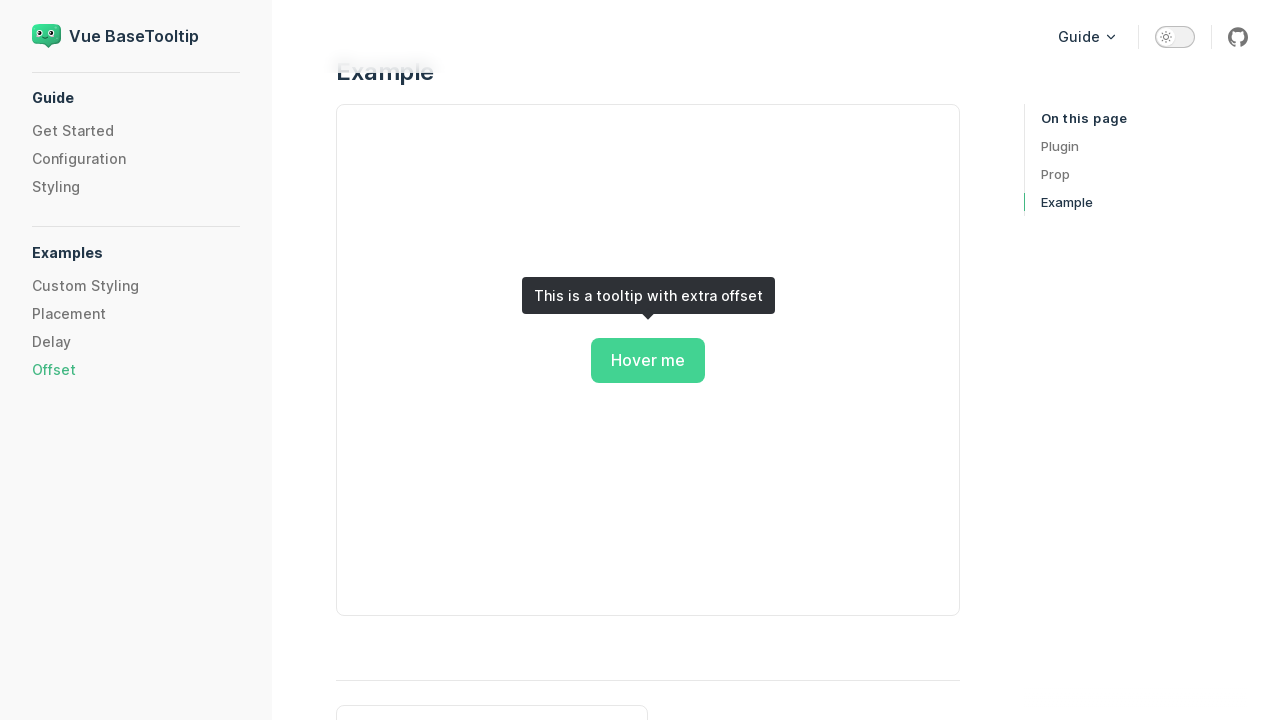